Tests window handling functionality by clicking a link that opens a new window, switching between windows, and verifying content in both windows

Starting URL: http://the-internet.herokuapp.com/

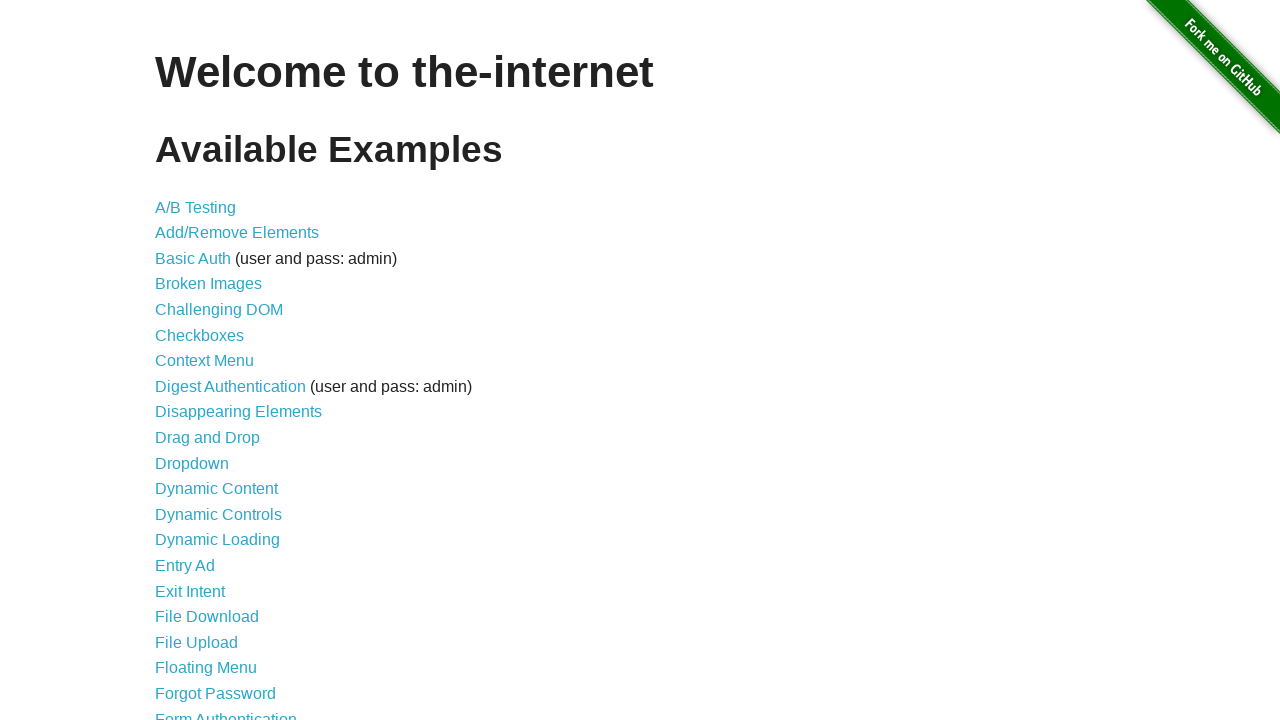

Clicked on Multiple Windows link at (218, 369) on xpath=//a[text()='Multiple Windows']
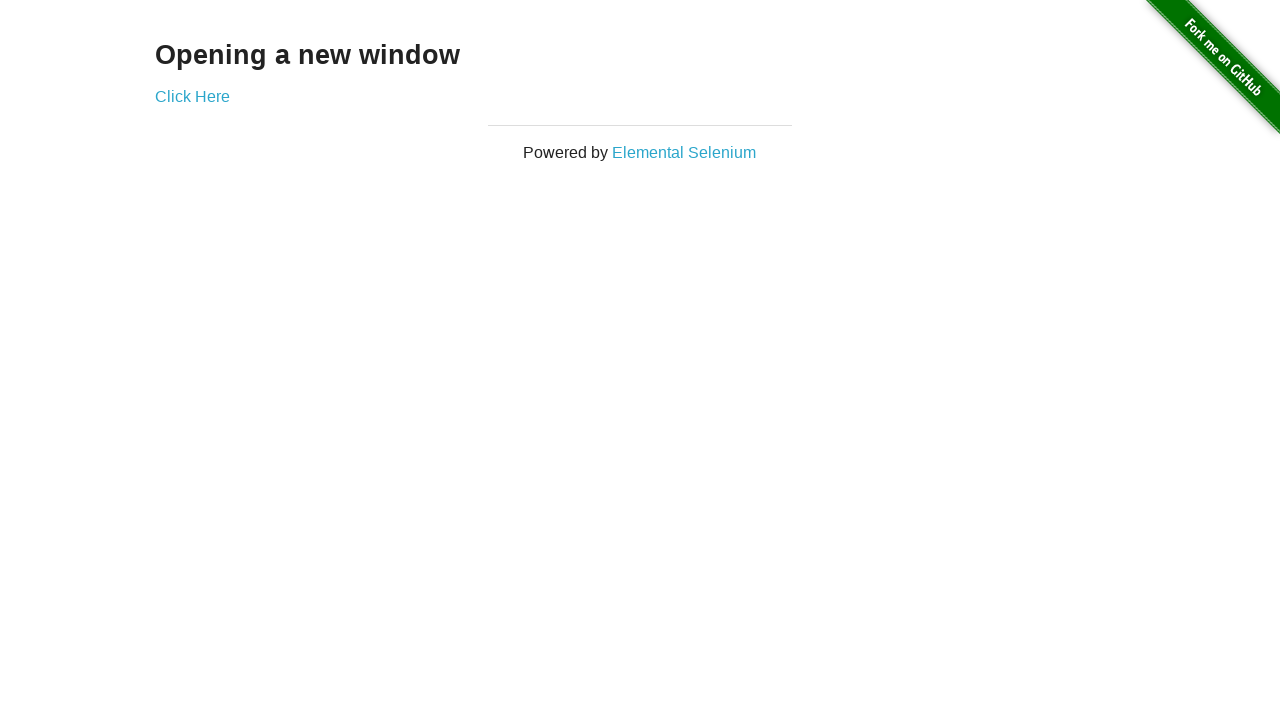

Clicked link to open new window at (192, 96) on xpath=//div[@id='content']/div/a
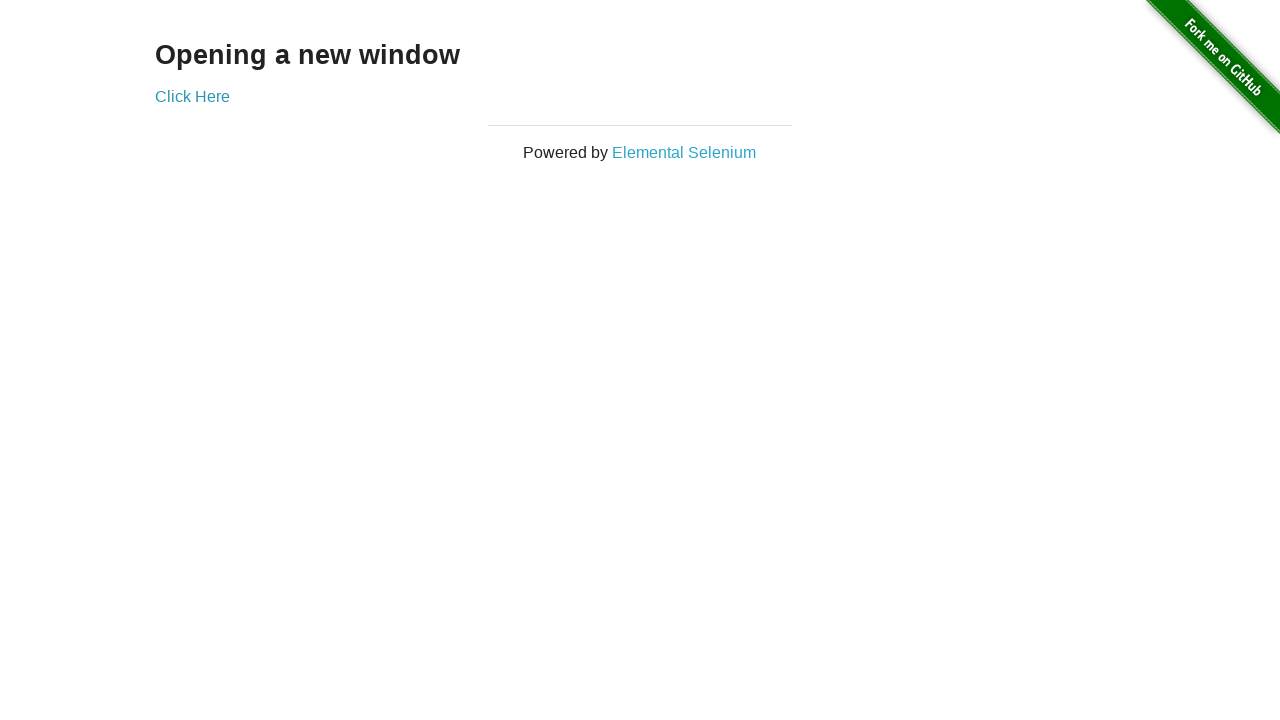

New window opened and captured
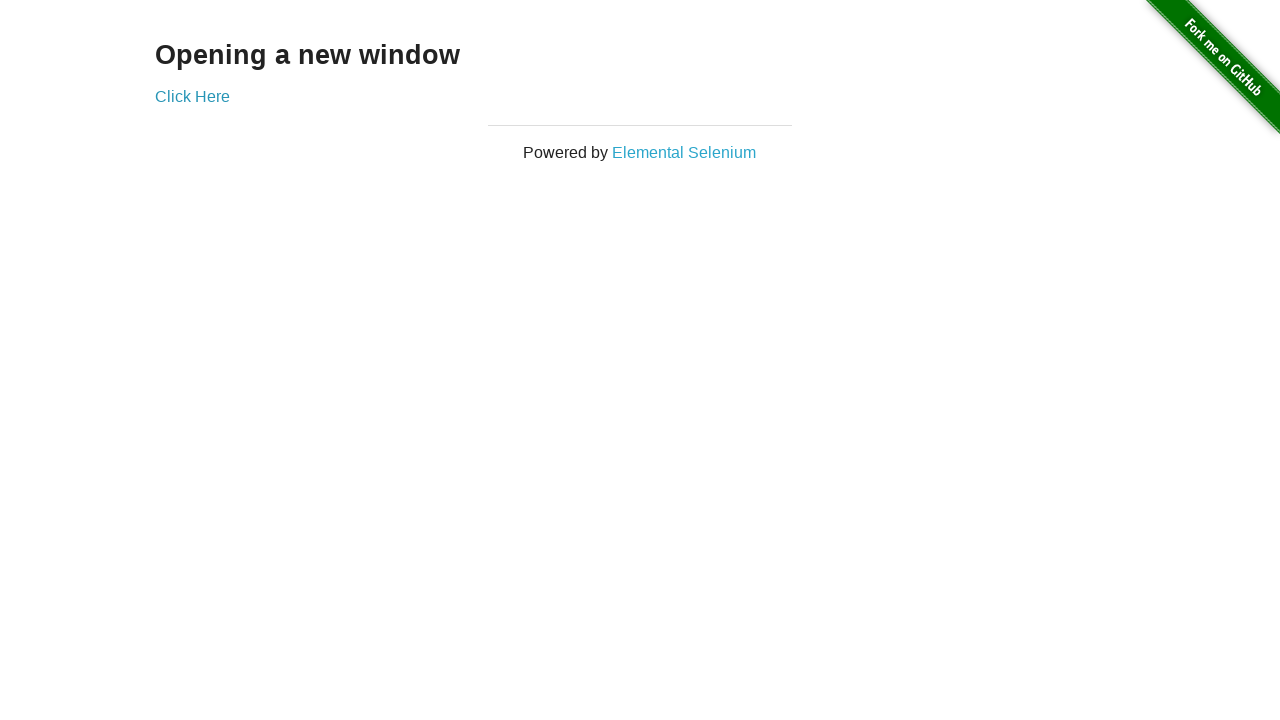

Retrieved text from new window: New Window
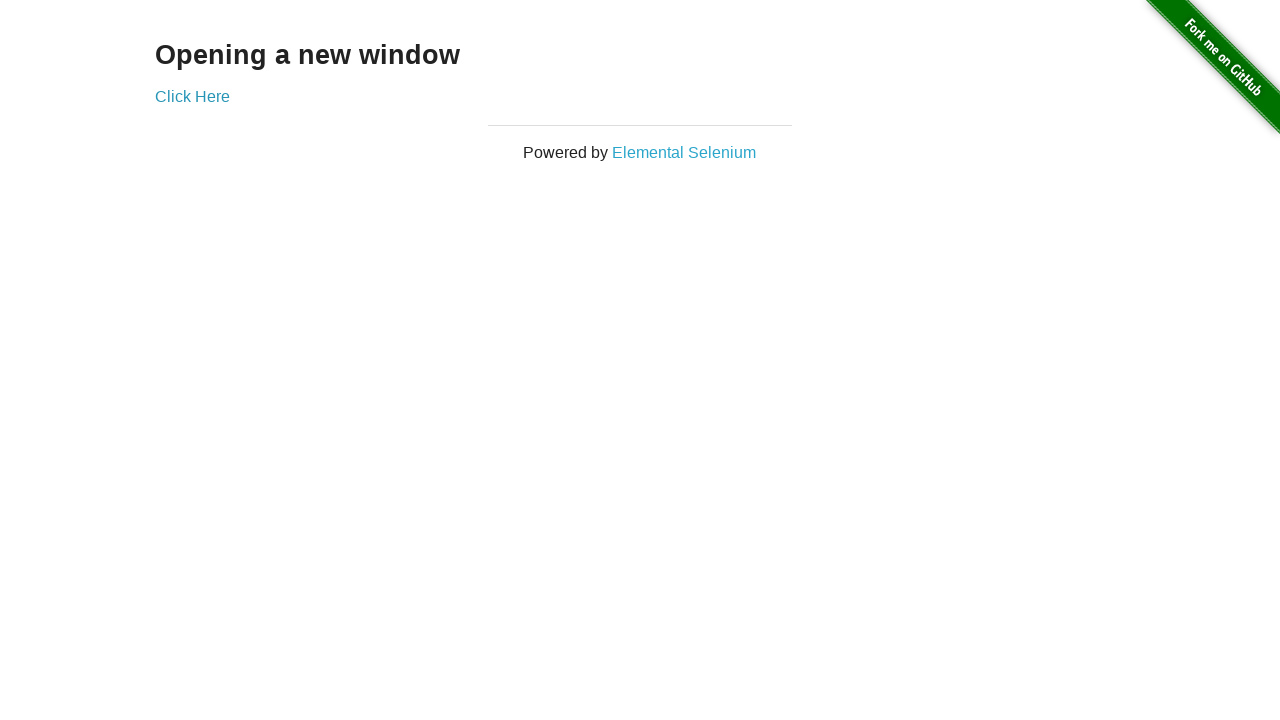

Retrieved text from original window: Opening a new window
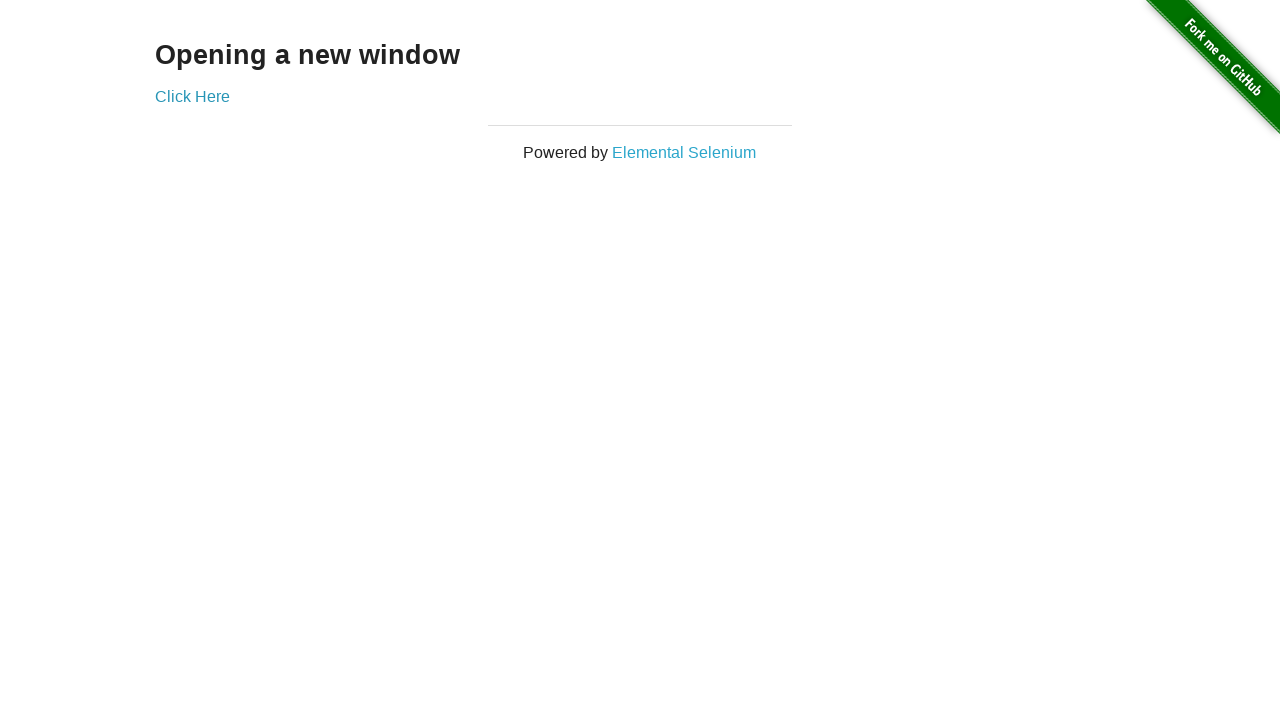

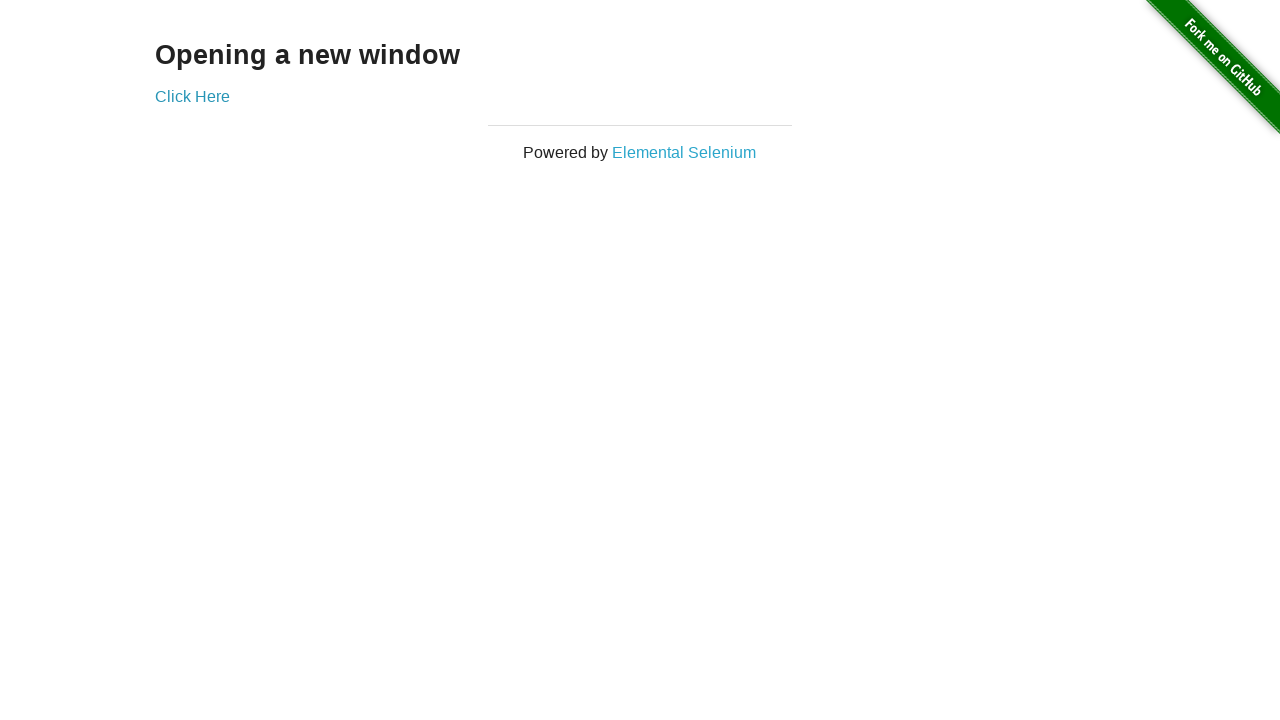